Tests browser back button navigation between filter views (All, Active, Completed)

Starting URL: https://demo.playwright.dev/todomvc

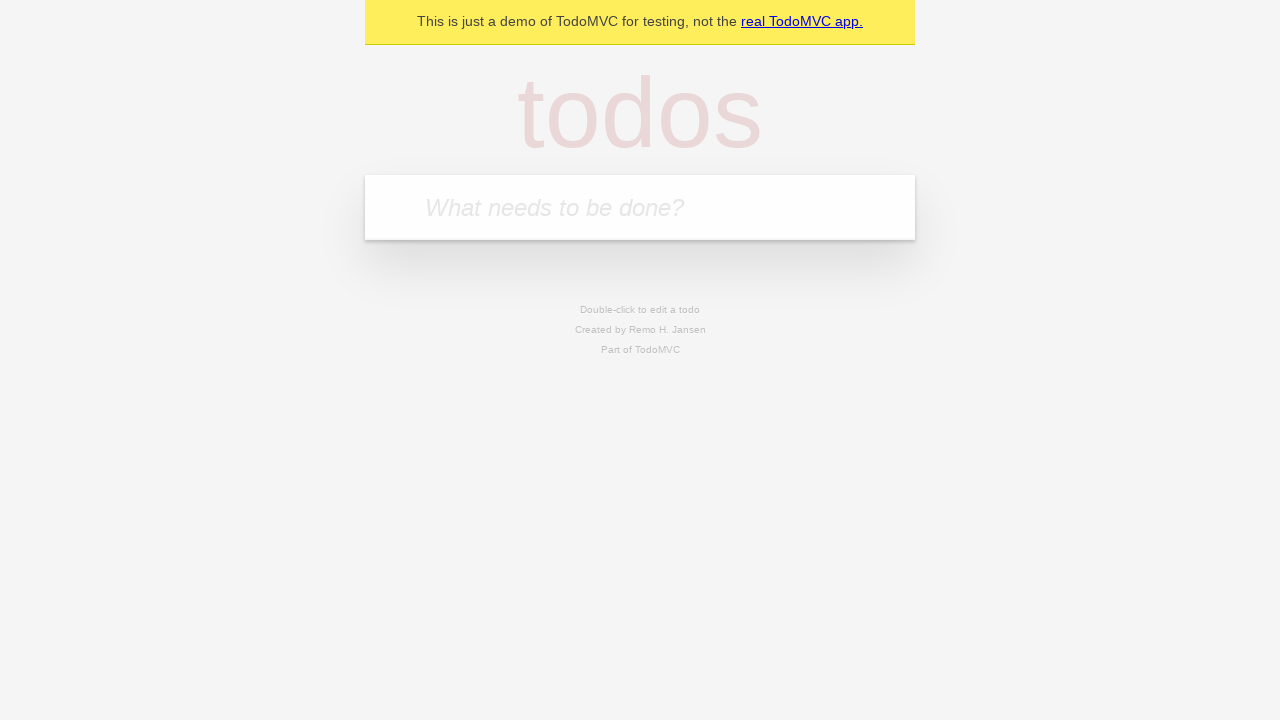

Filled todo input with 'buy some cheese' on internal:attr=[placeholder="What needs to be done?"i]
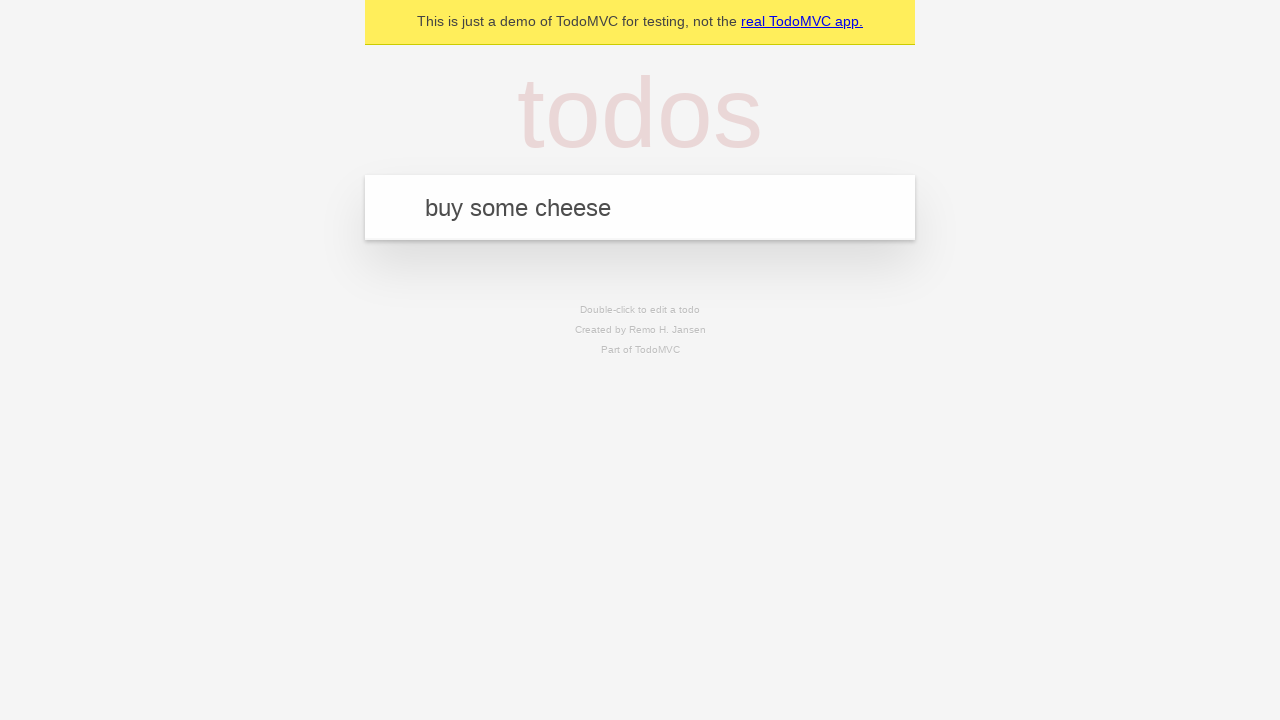

Pressed Enter to add first todo item on internal:attr=[placeholder="What needs to be done?"i]
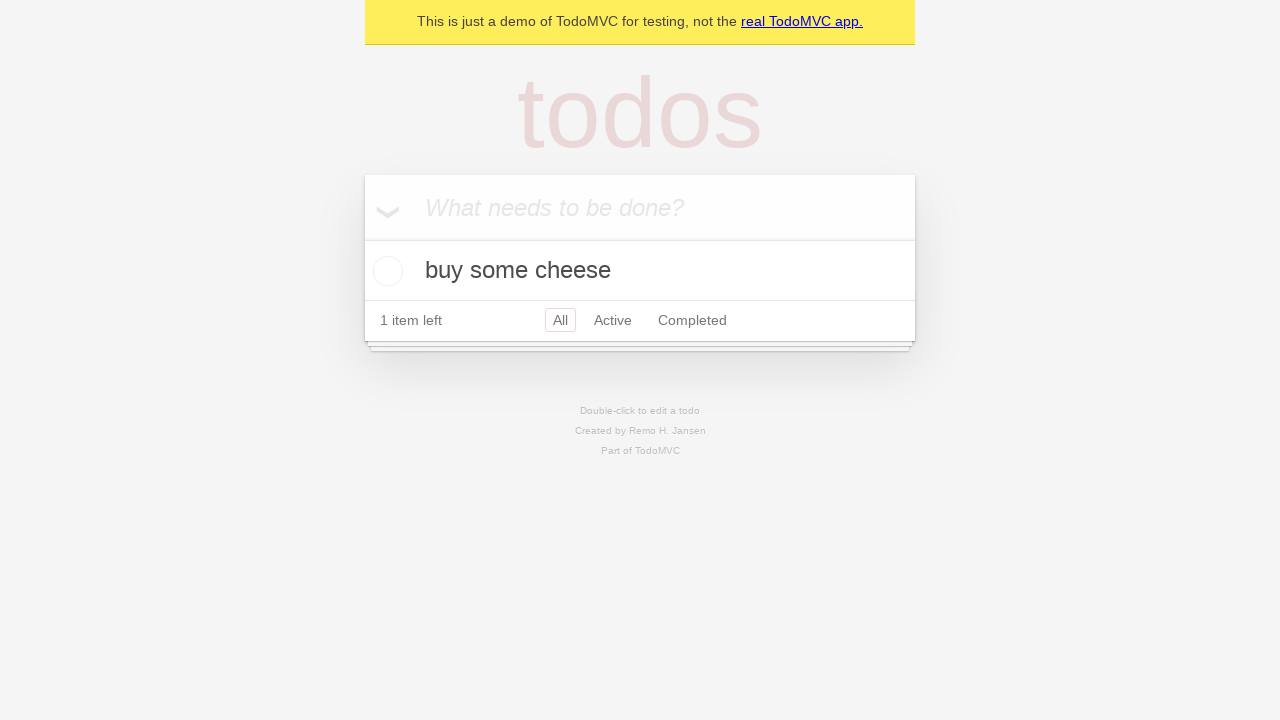

Filled todo input with 'feed the cat' on internal:attr=[placeholder="What needs to be done?"i]
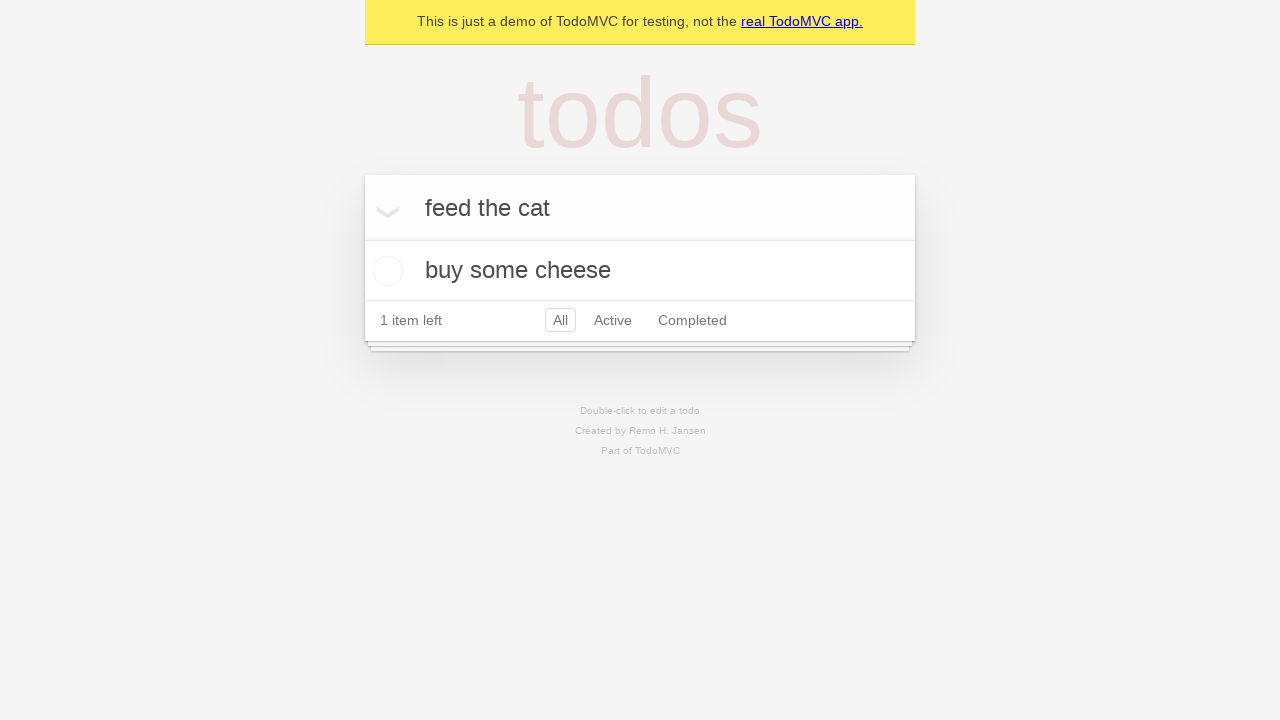

Pressed Enter to add second todo item on internal:attr=[placeholder="What needs to be done?"i]
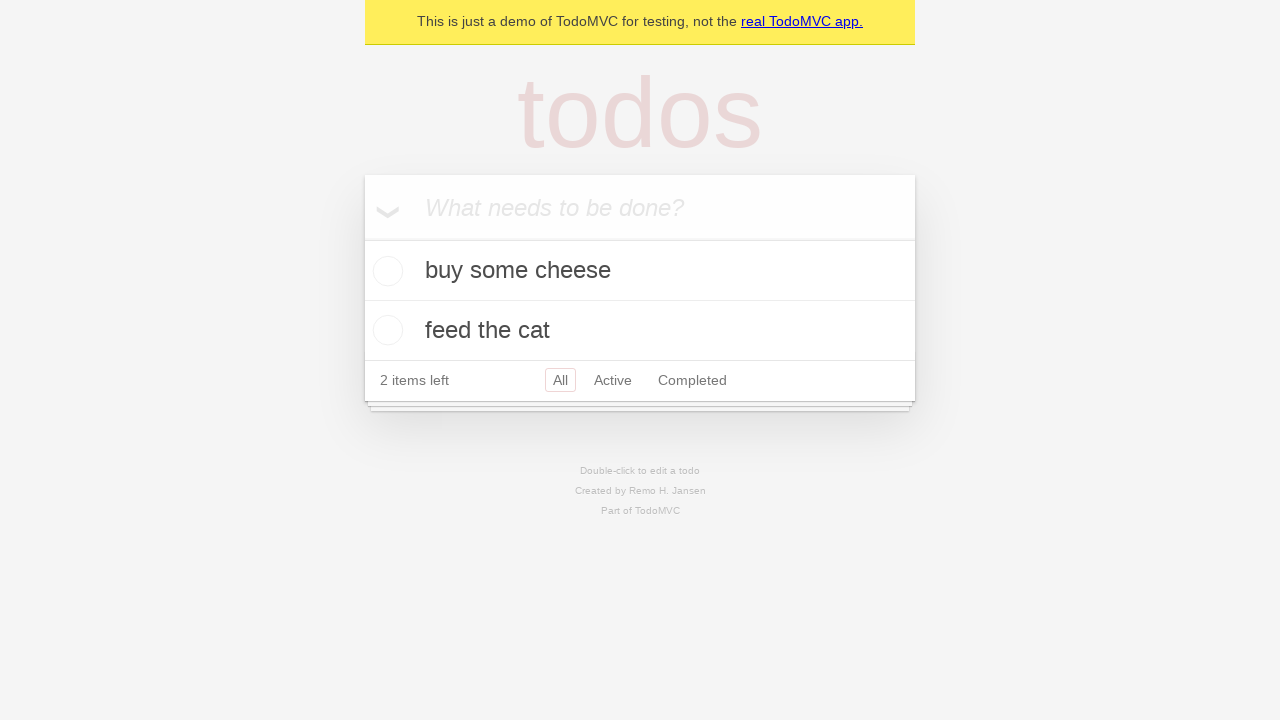

Filled todo input with 'book a doctors appointment' on internal:attr=[placeholder="What needs to be done?"i]
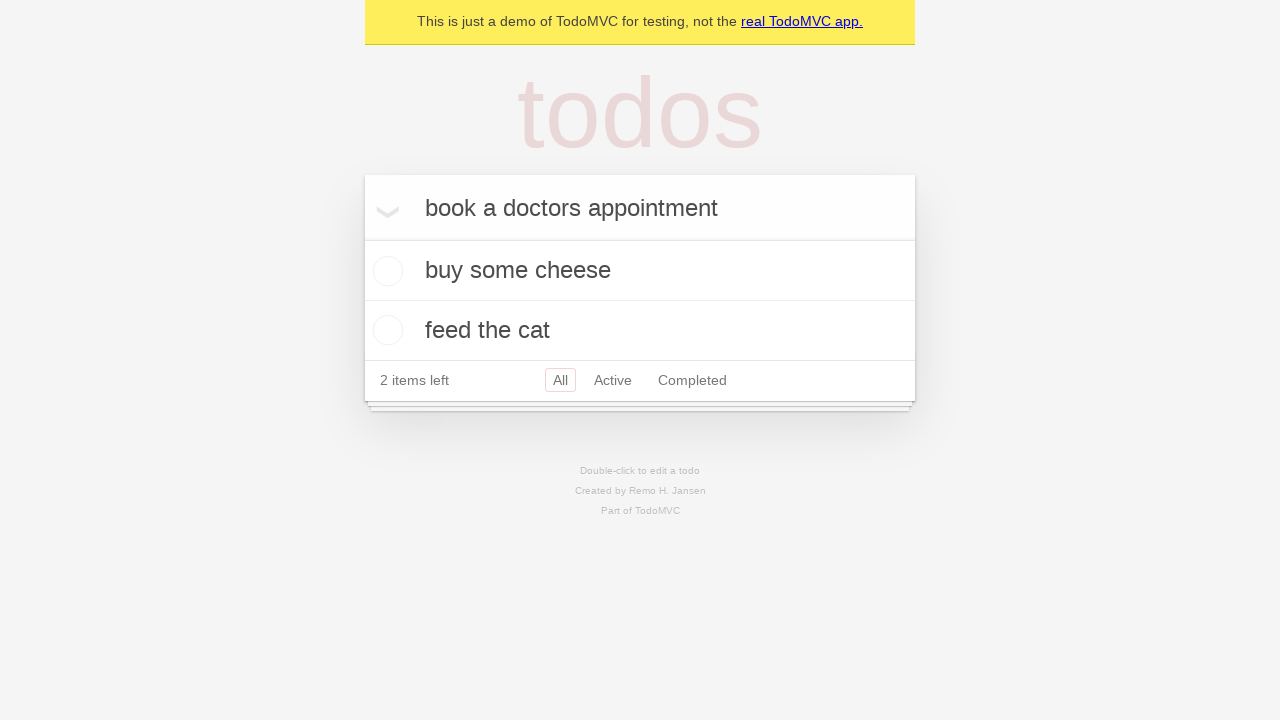

Pressed Enter to add third todo item on internal:attr=[placeholder="What needs to be done?"i]
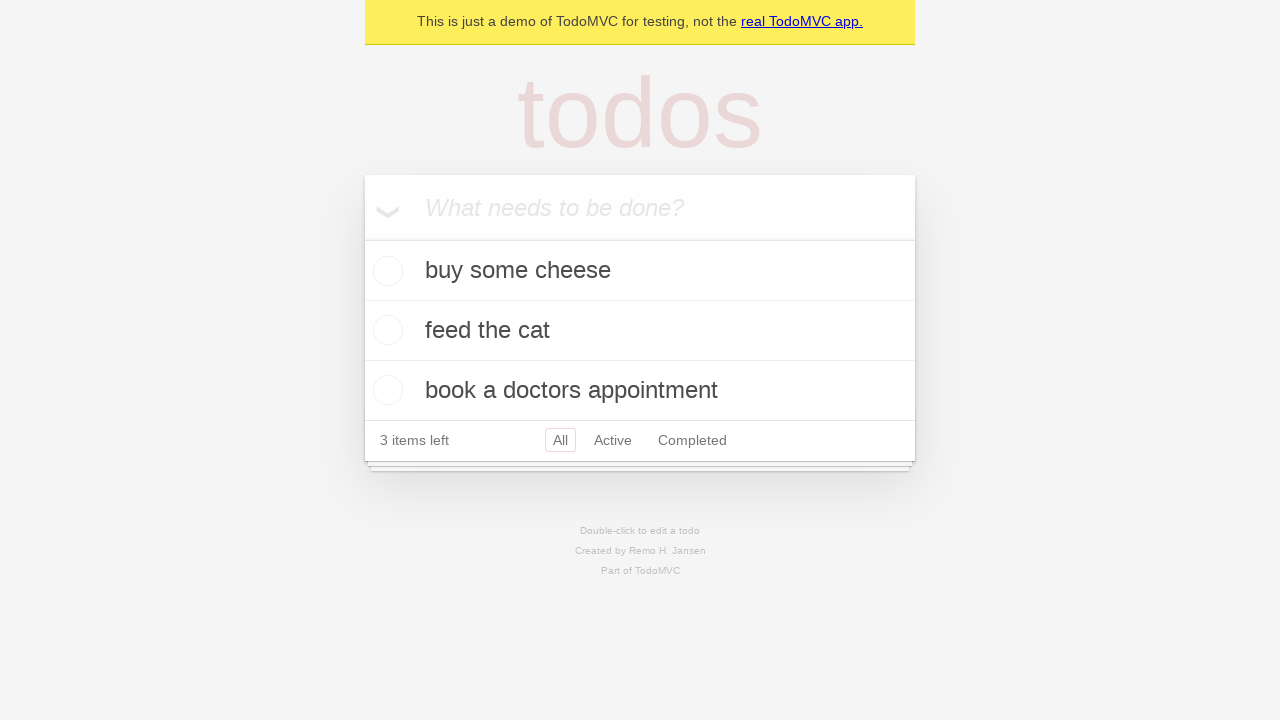

Checked the second todo item as completed at (385, 330) on .todo-list li .toggle >> nth=1
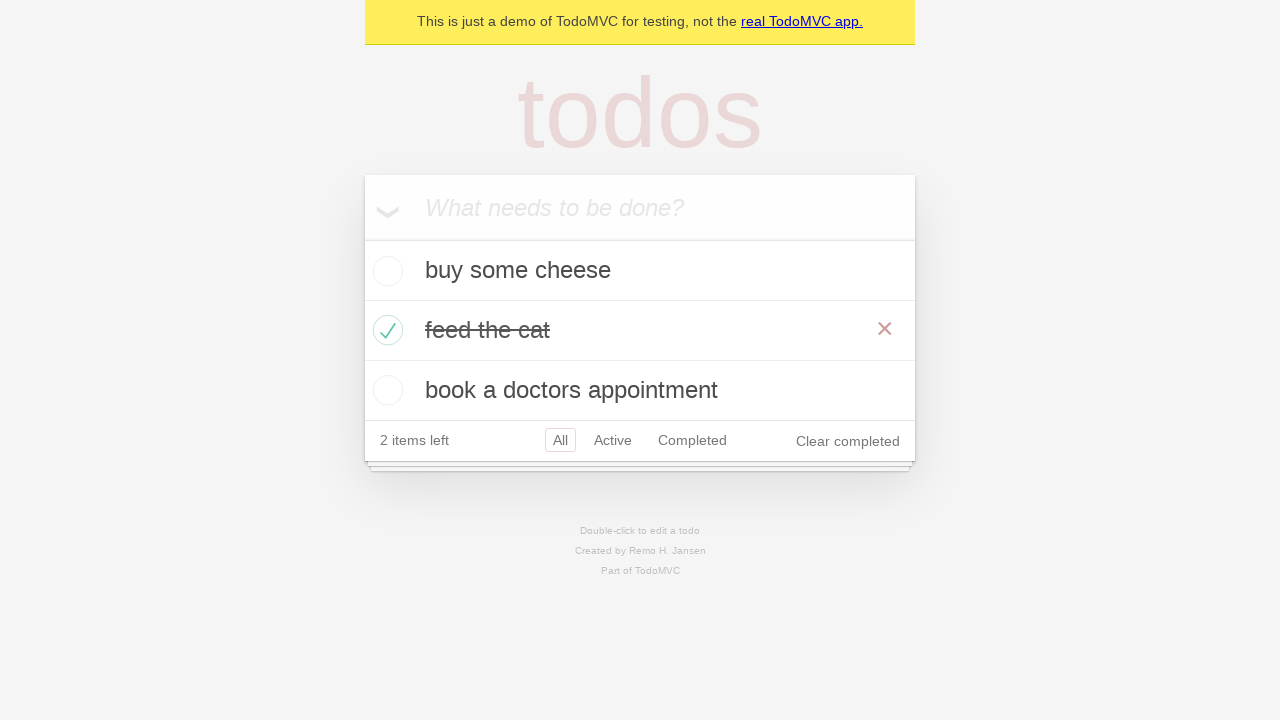

Clicked 'All' filter link to show all todos at (560, 440) on internal:role=link[name="All"i]
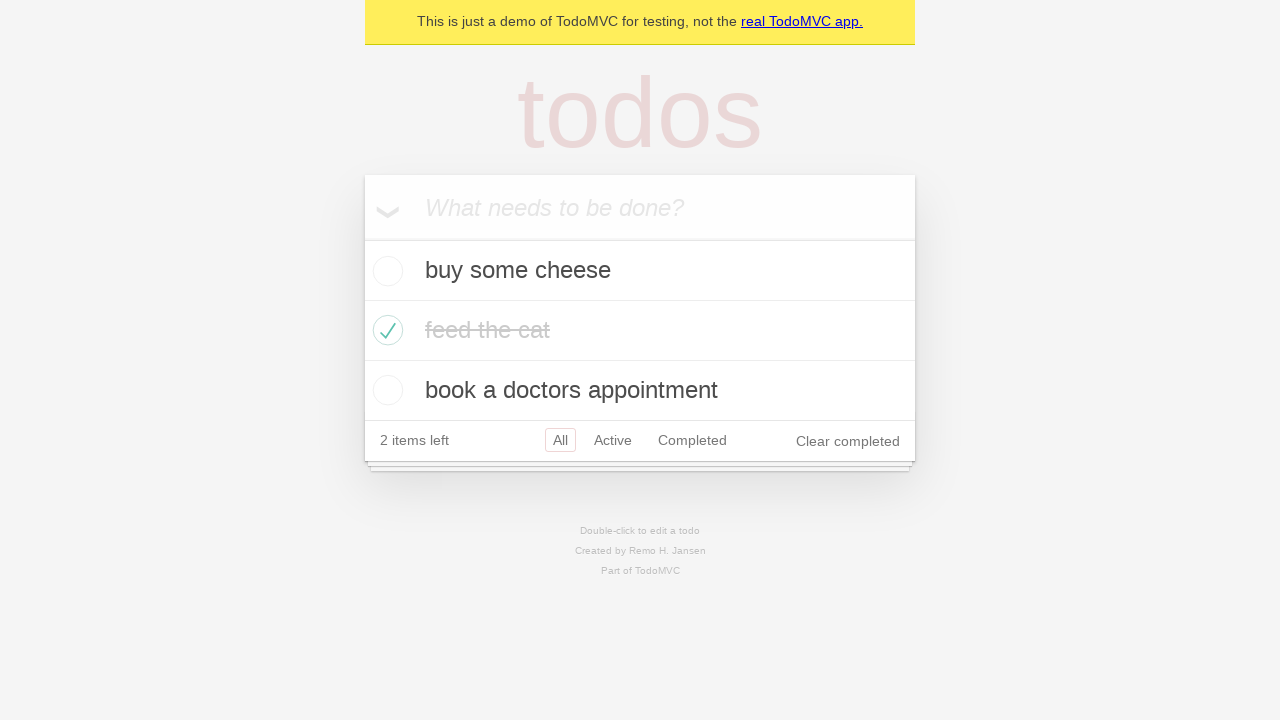

Clicked 'Active' filter link to show active todos at (613, 440) on internal:role=link[name="Active"i]
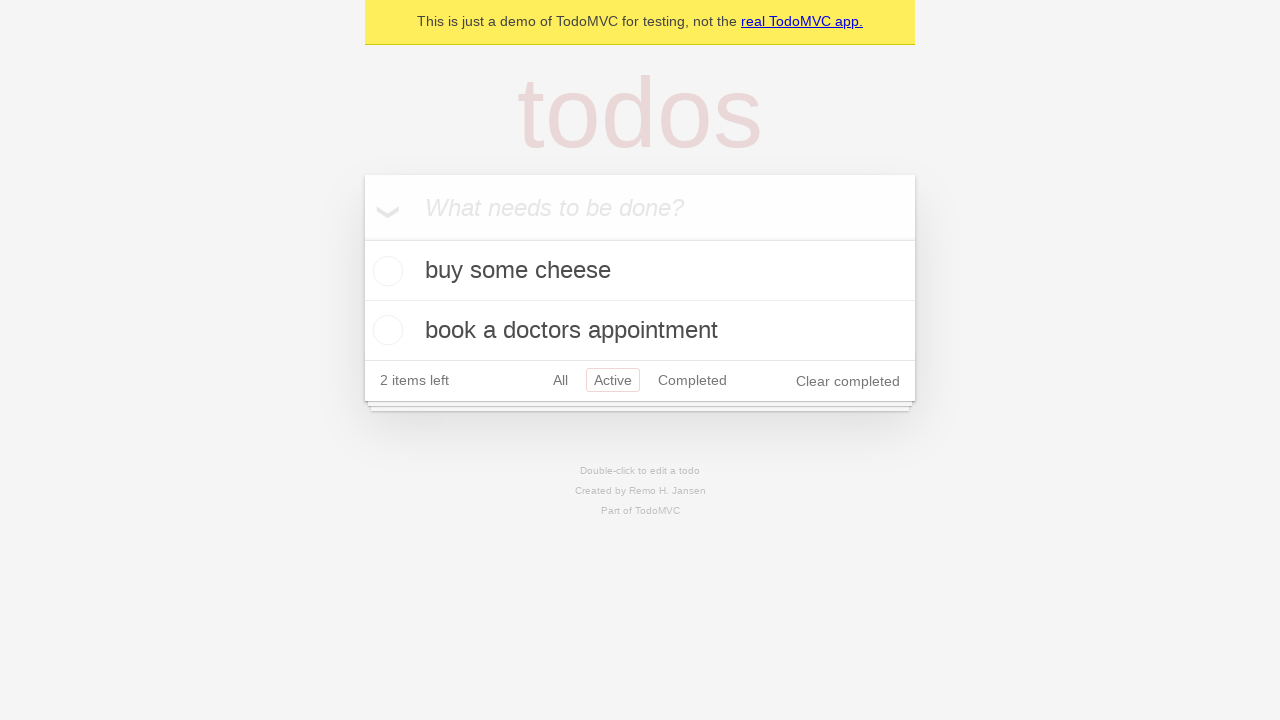

Clicked 'Completed' filter link to show completed todos at (692, 380) on internal:role=link[name="Completed"i]
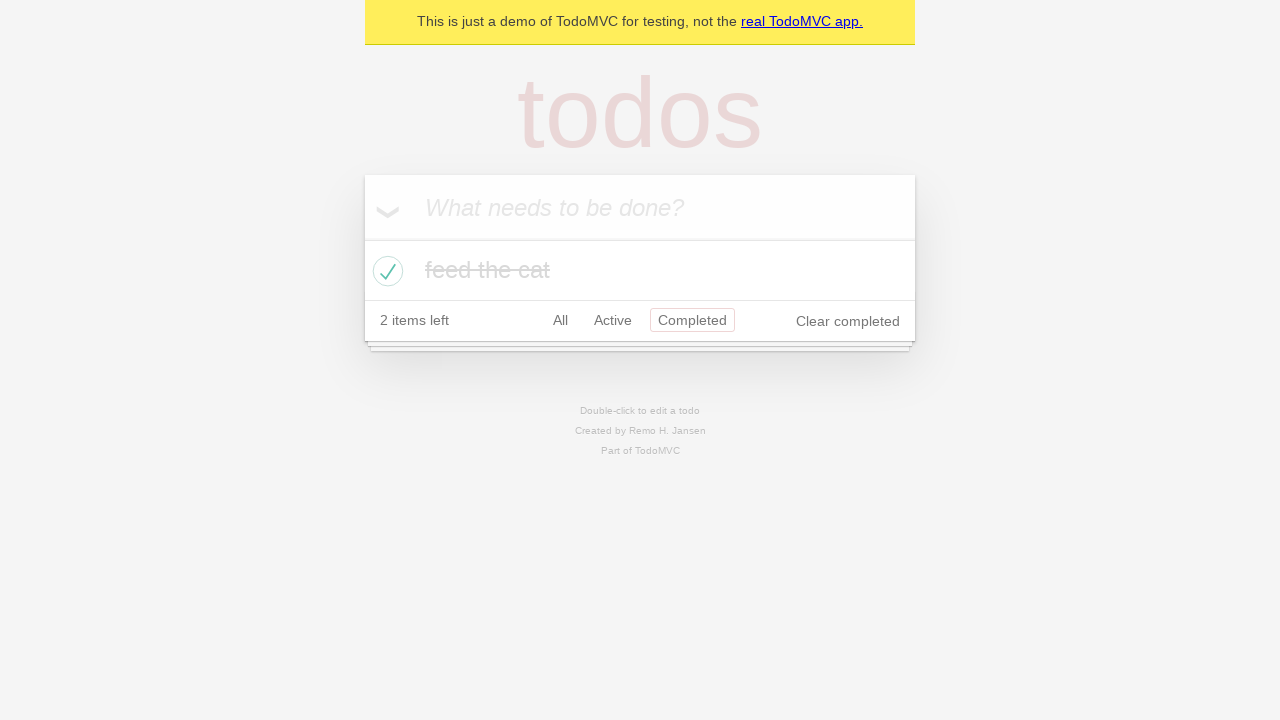

Navigated back to 'Active' filter view
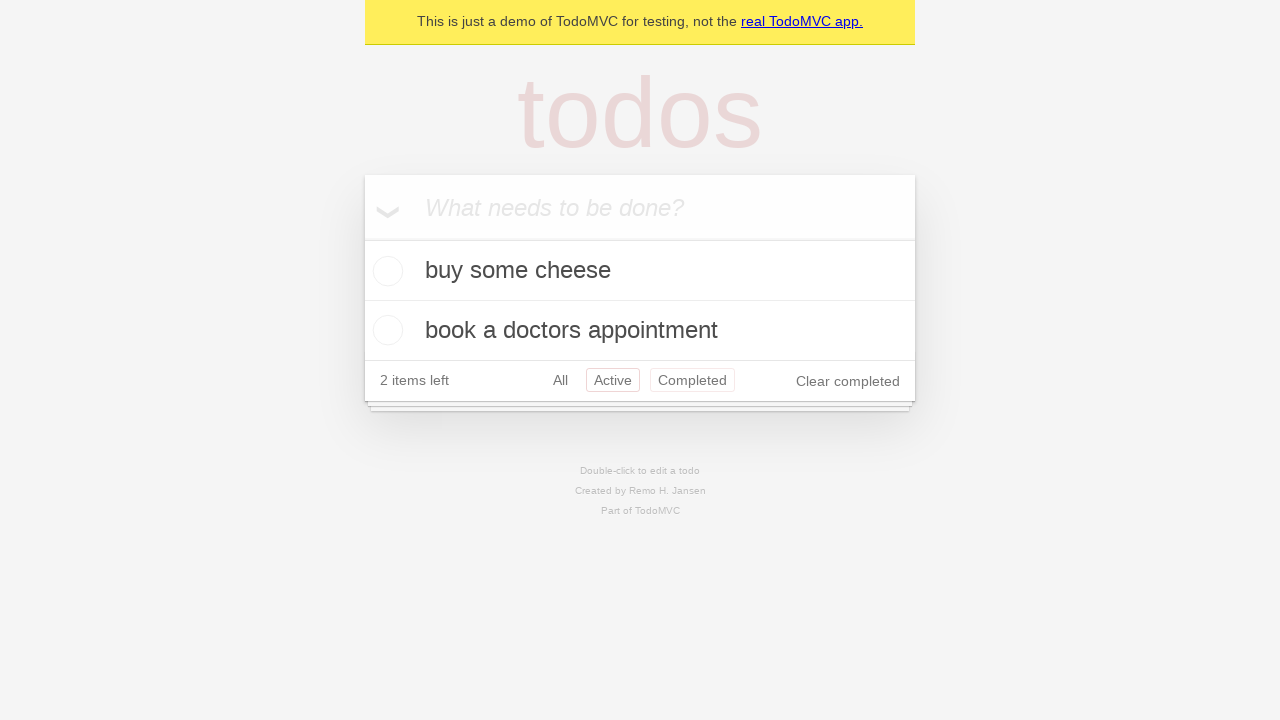

Navigated back to 'All' filter view
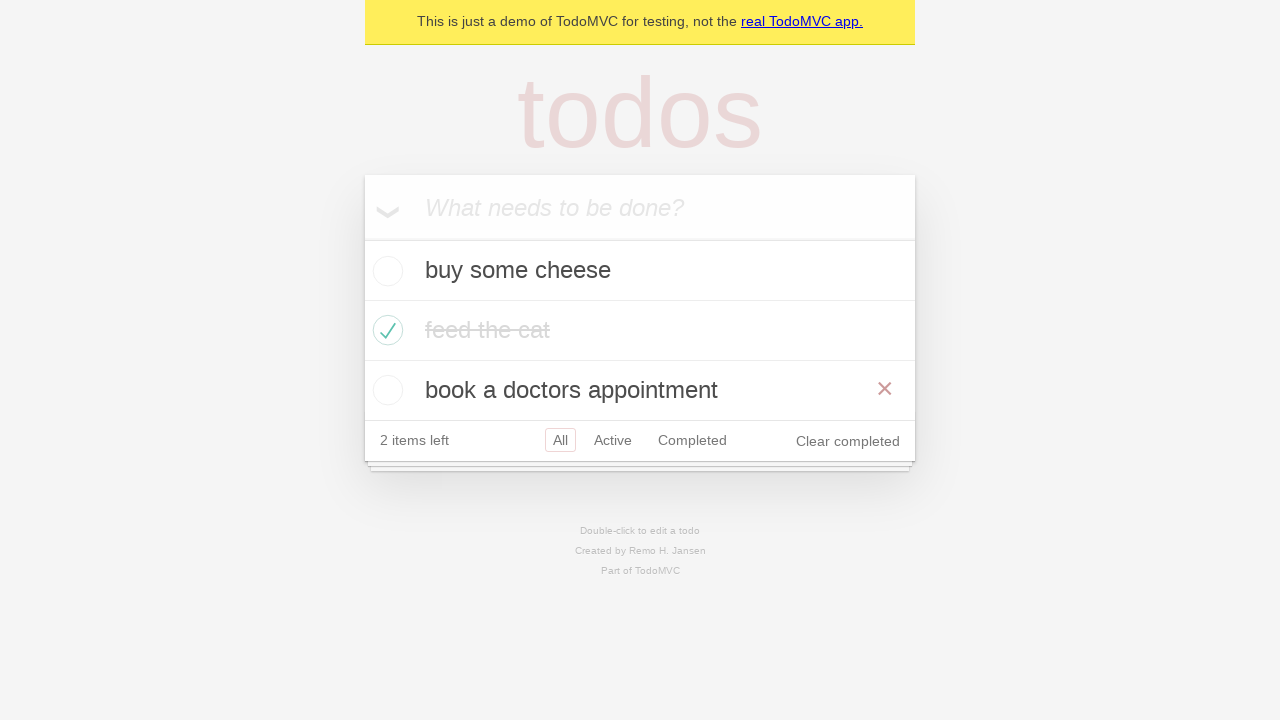

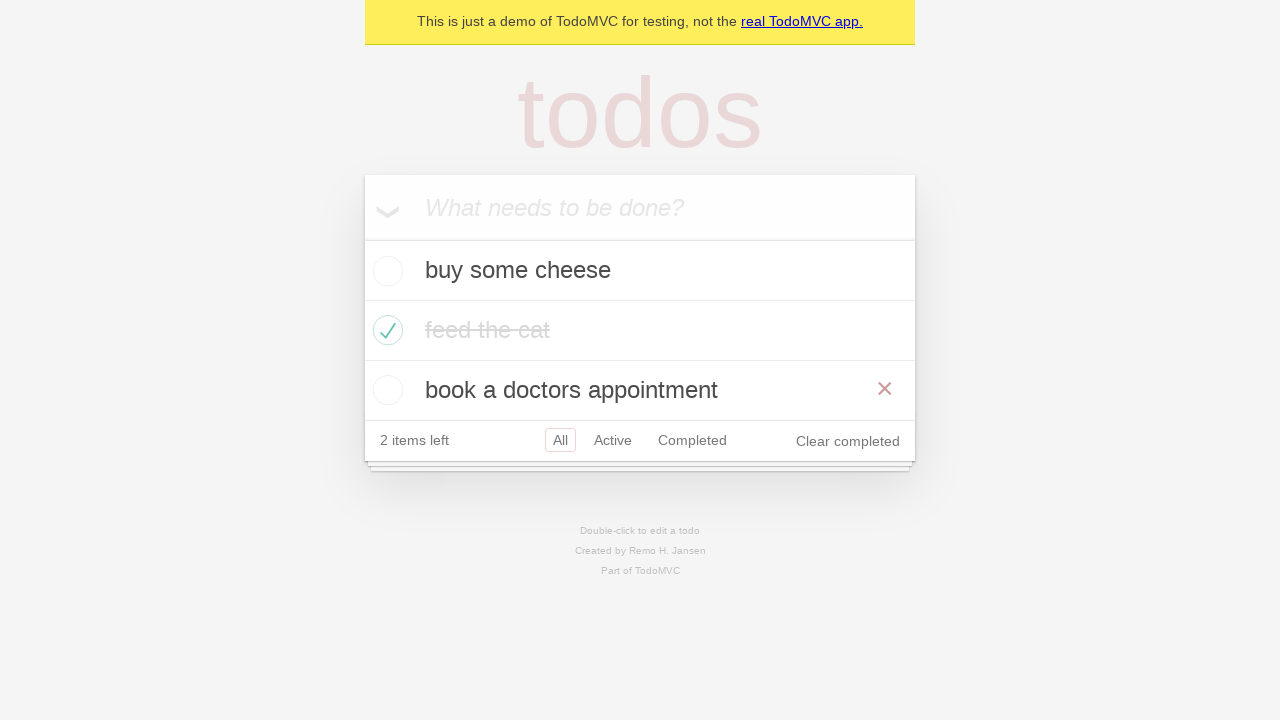